Navigates to Form Authentication page, clicks Elemental Selenium link, and verifies it opens in a new tab

Starting URL: https://the-internet.herokuapp.com

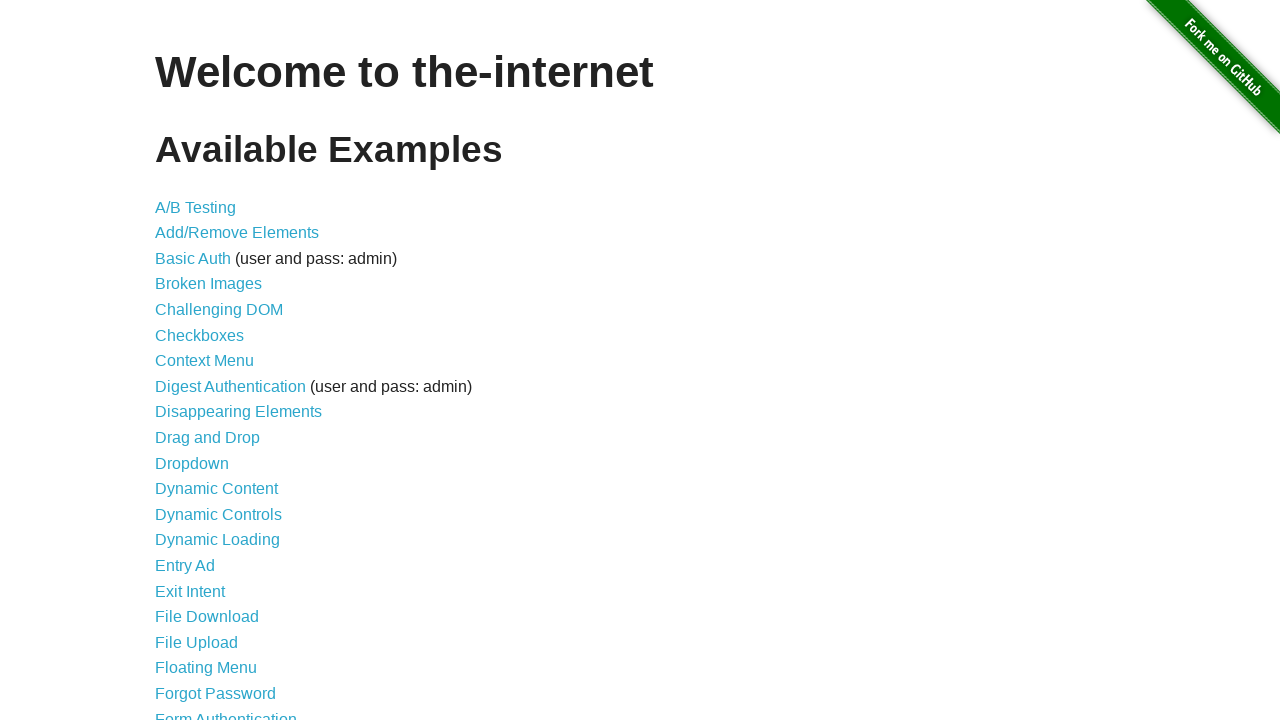

Clicked on Form Authentication link at (226, 712) on xpath=//a[normalize-space()='Form Authentication']
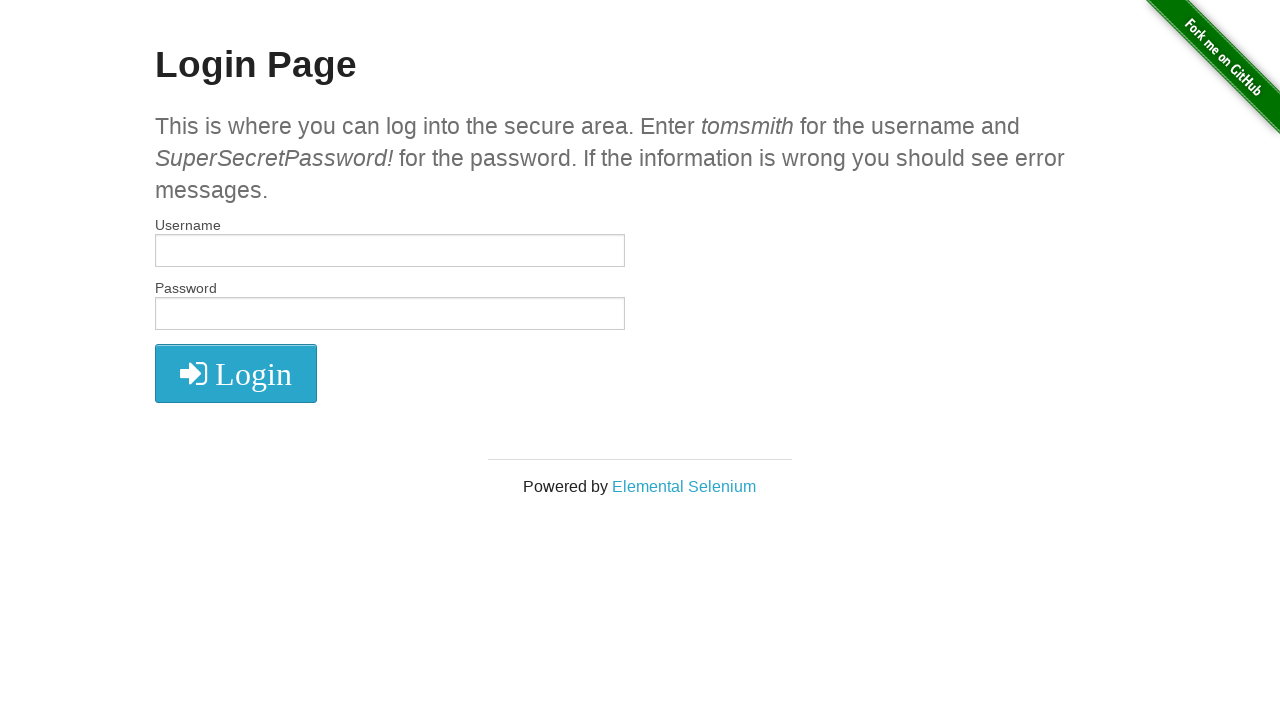

Clicked on Elemental Selenium link, new tab opened at (684, 486) on text=Elemental Selenium
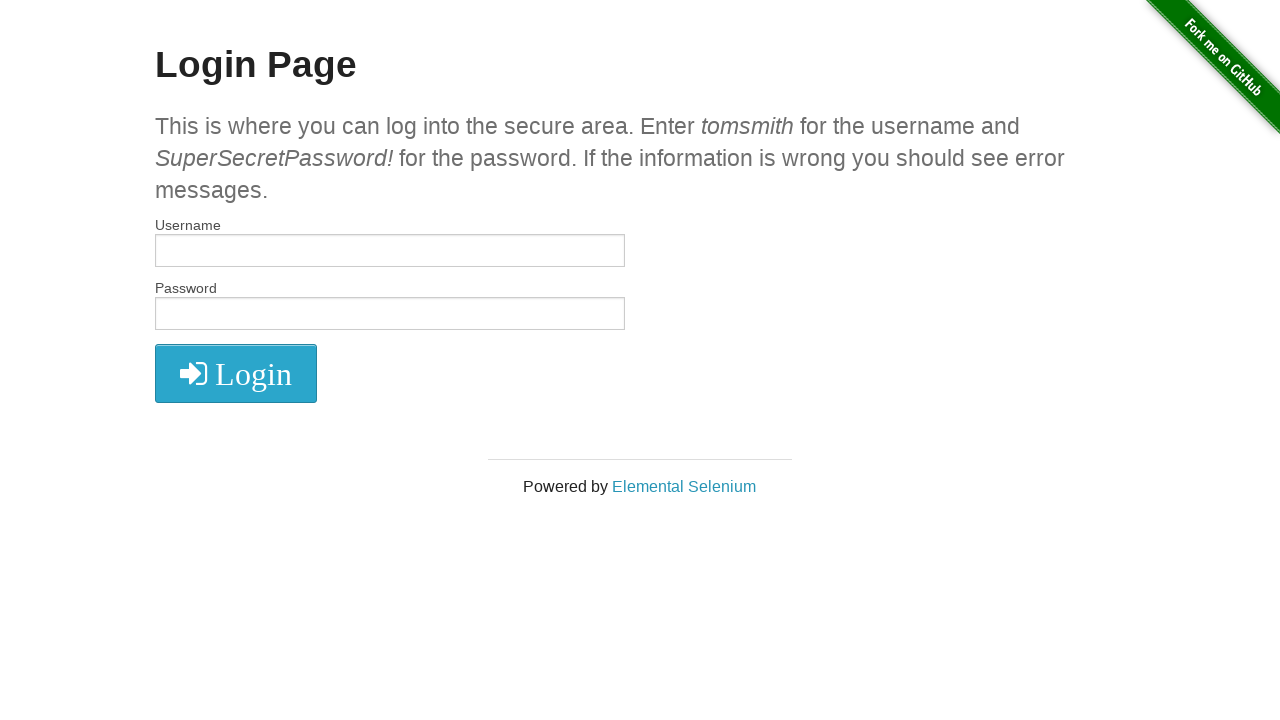

New page loaded and DOM content ready
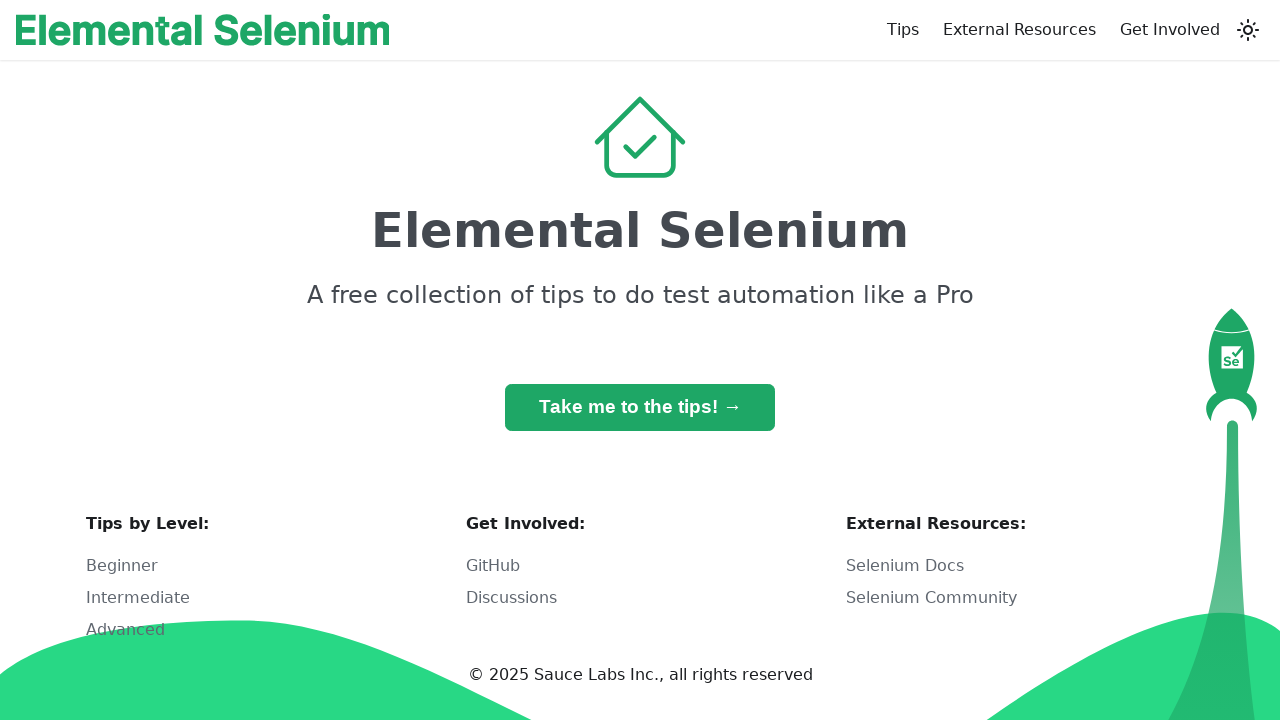

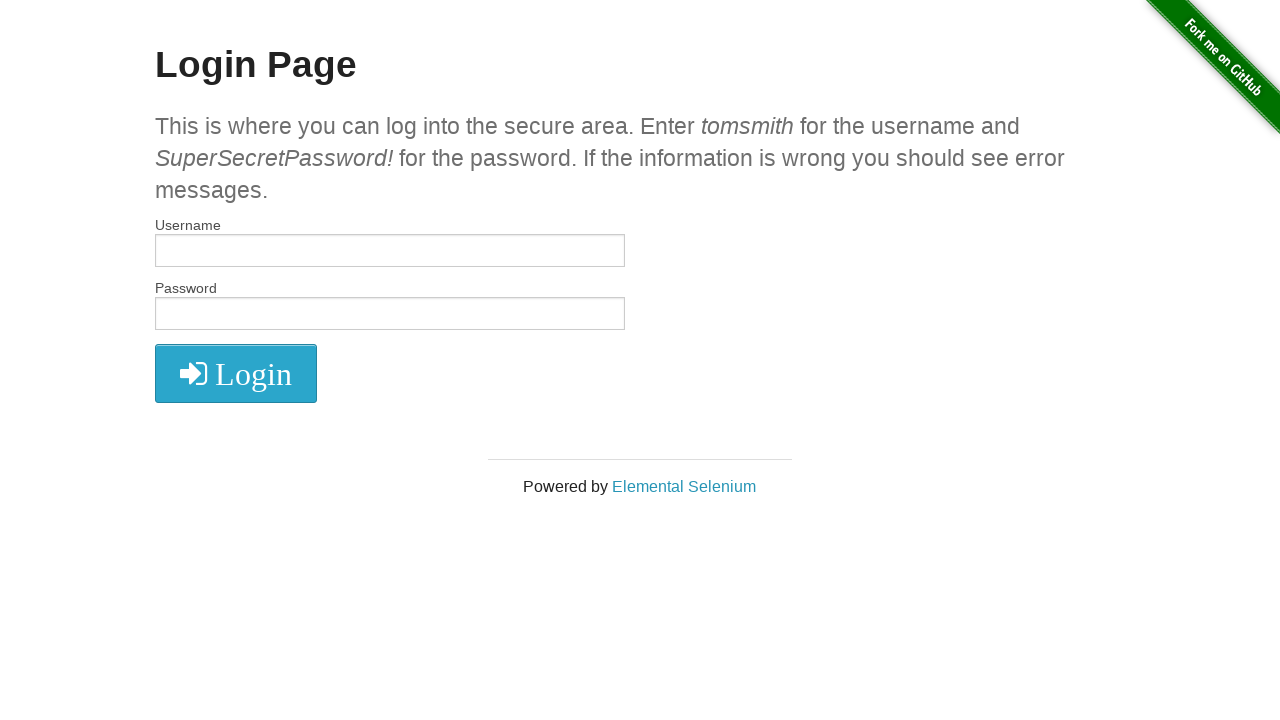